Tests right-click context menu functionality by right-clicking an element, selecting the "Copy" option from the context menu, and handling the resulting alert

Starting URL: http://swisnl.github.io/jQuery-contextMenu/demo.html

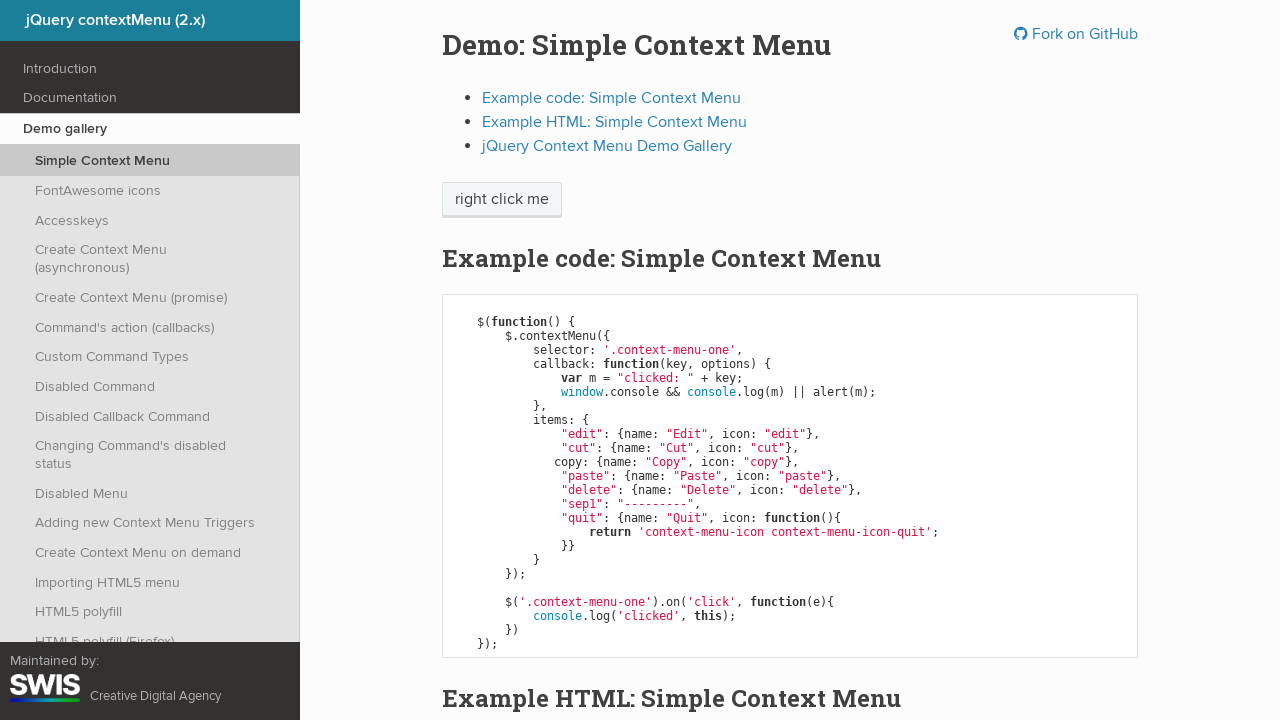

Located right-click target element
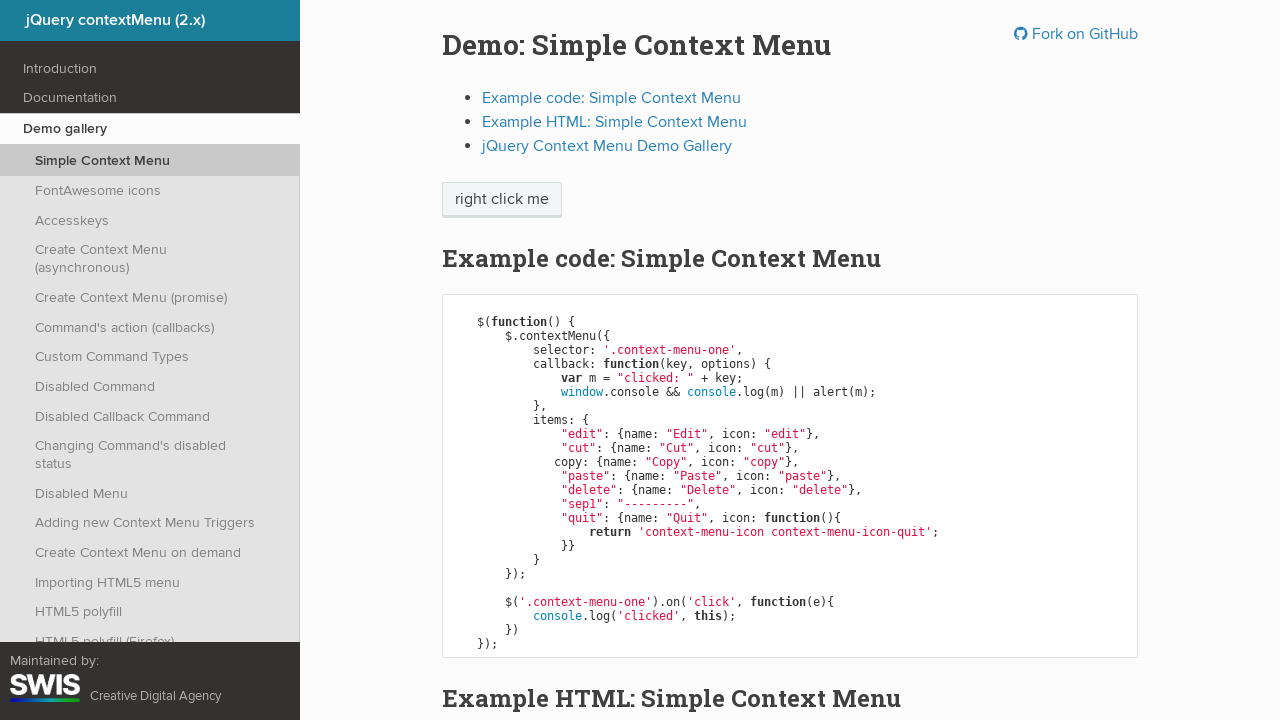

Performed right-click on target element to open context menu at (502, 200) on xpath=//span[text()='right click me']
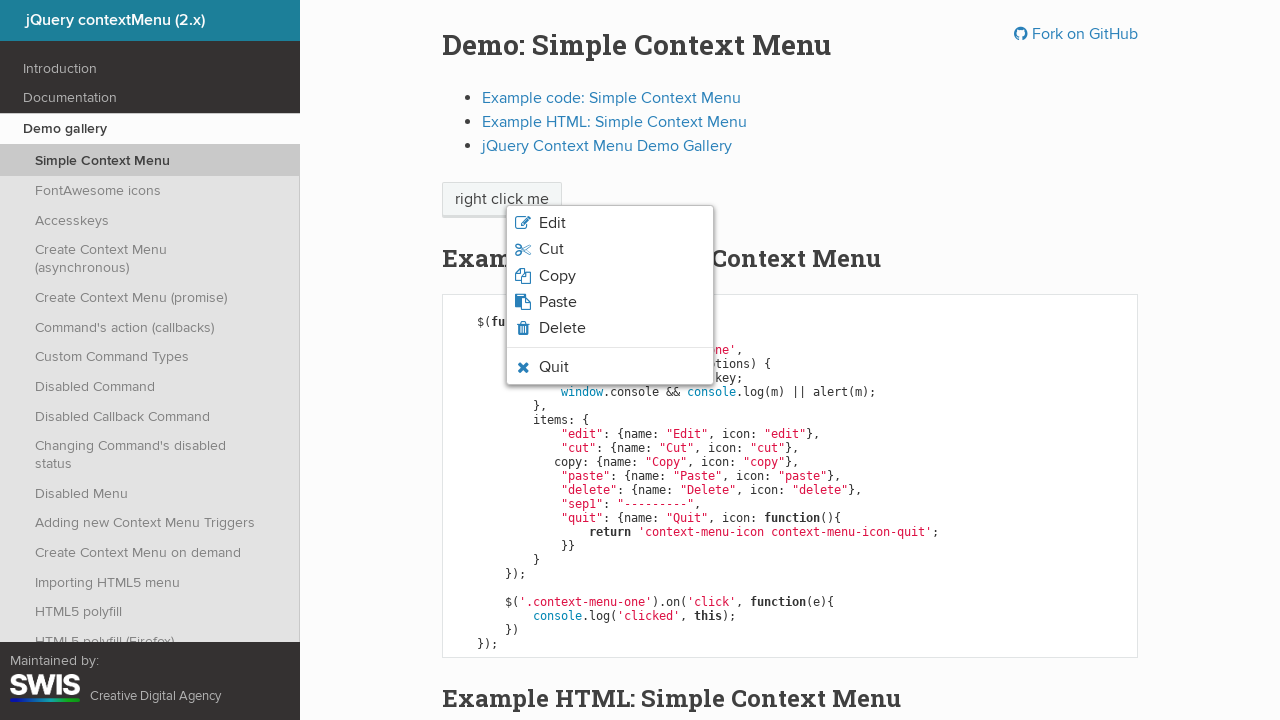

Context menu appeared
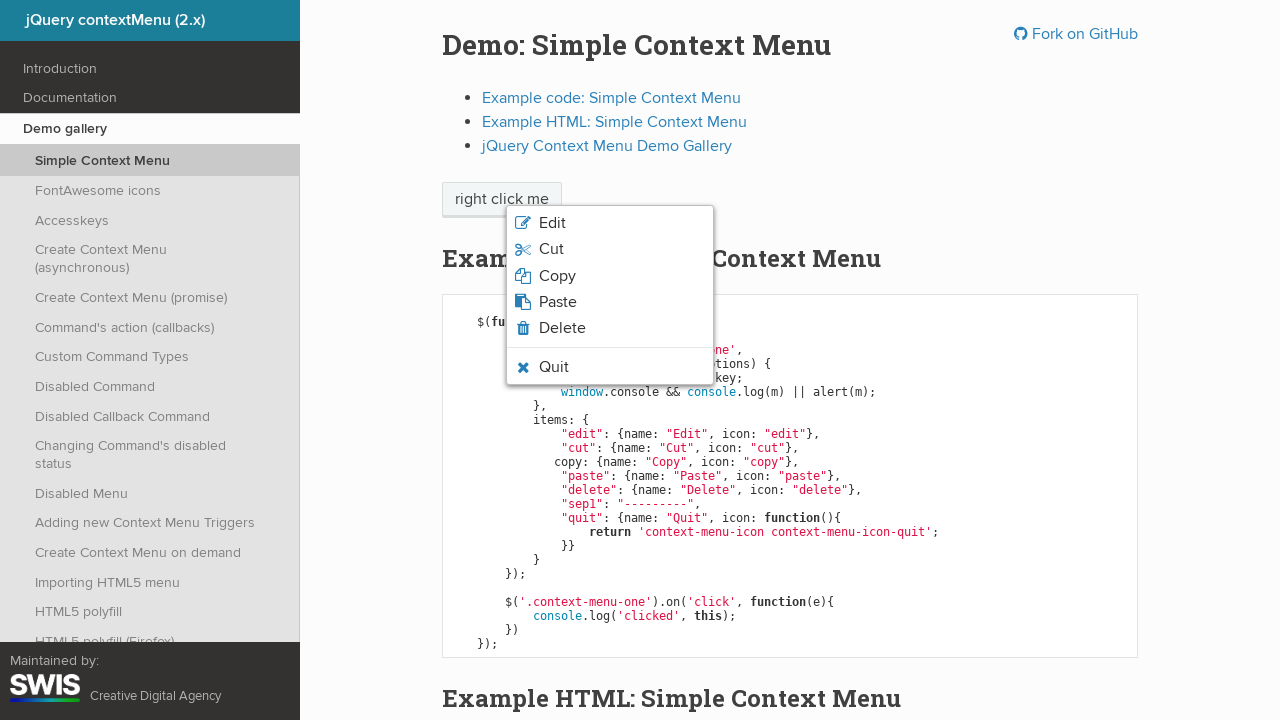

Retrieved all context menu options
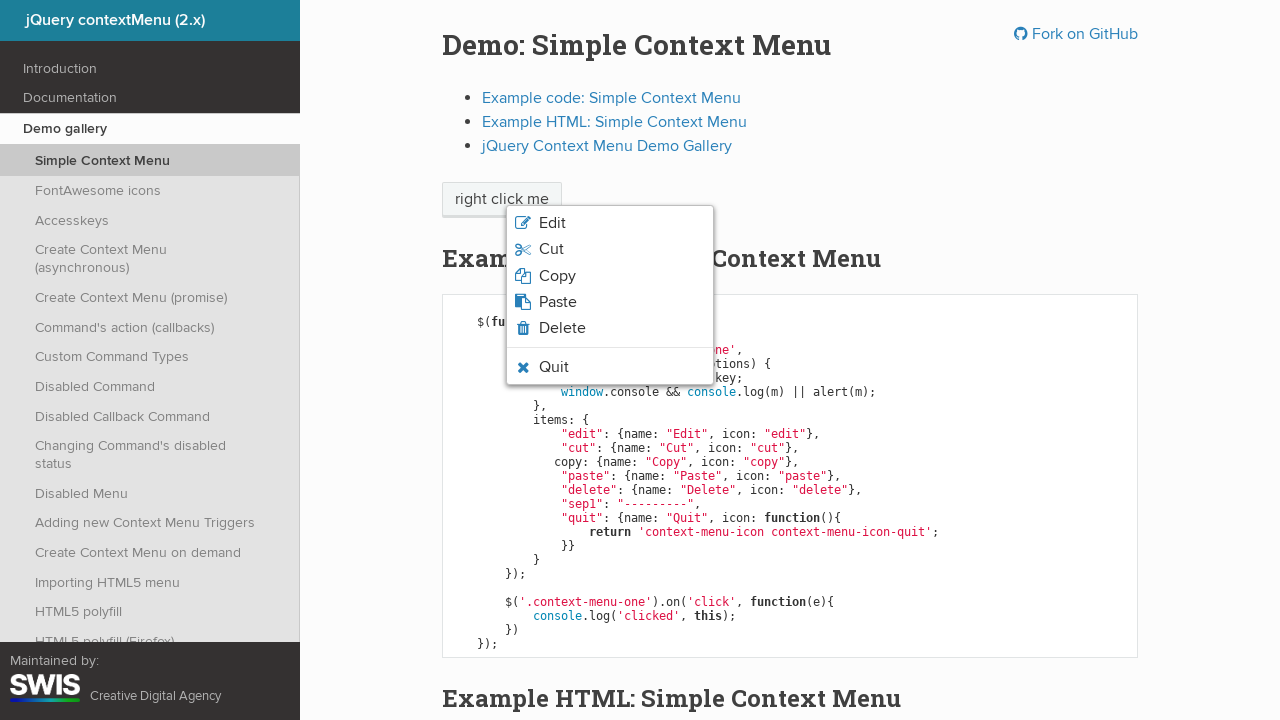

Clicked 'Copy' option from context menu at (557, 276) on xpath=//ul[@class='context-menu-list context-menu-root']/li/span >> nth=2
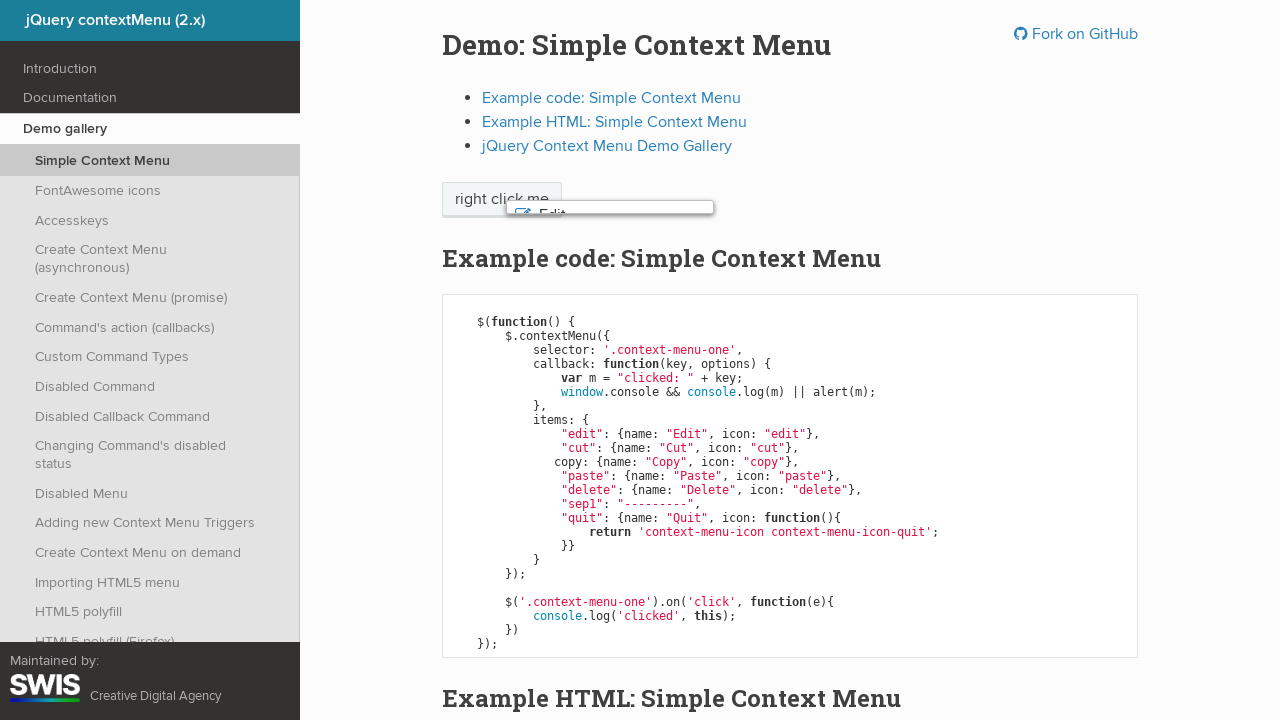

Set up dialog handler to accept alert
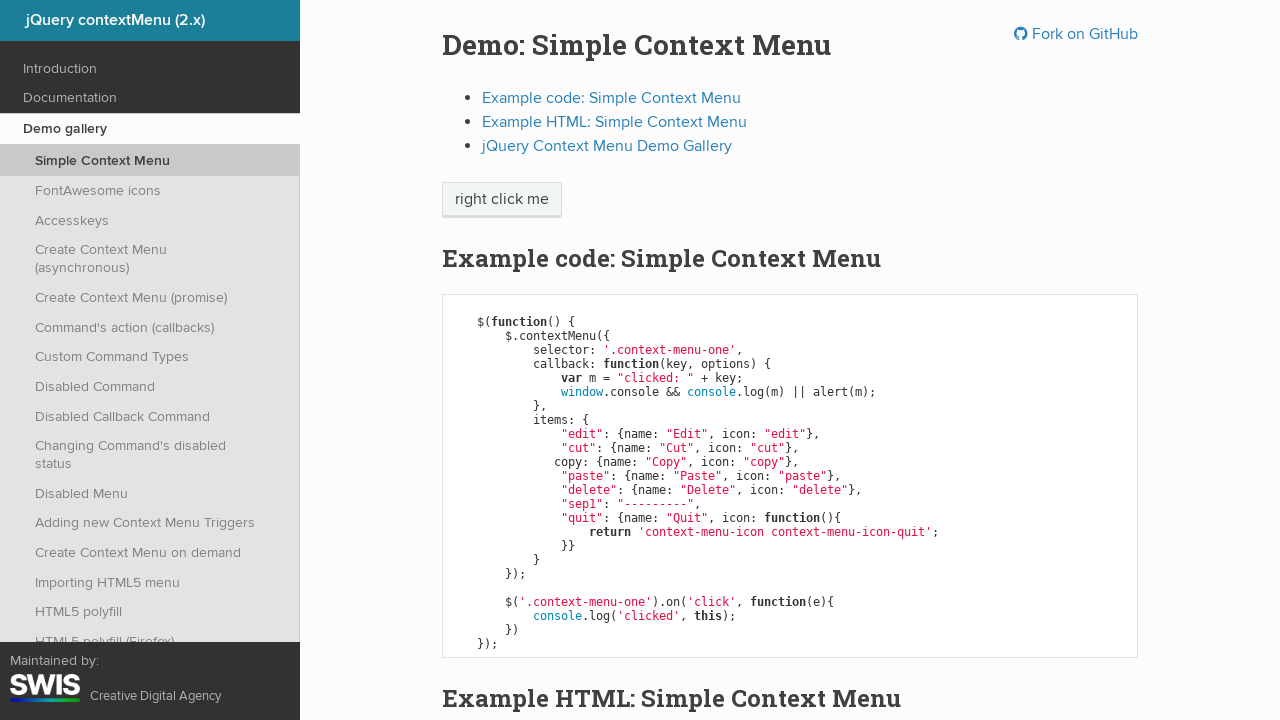

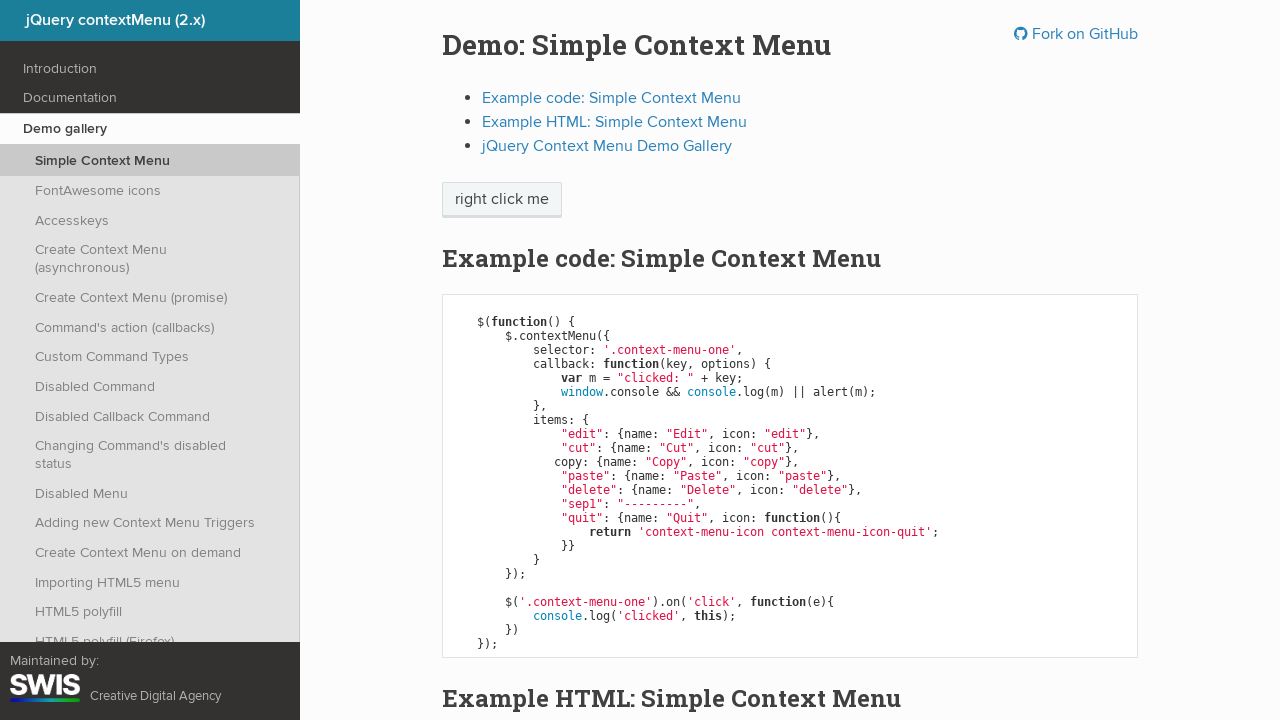